Tests opting out of A/B tests by adding an opt-out cookie after visiting the page, then refreshing to verify the heading changes to indicate no A/B test is active.

Starting URL: http://the-internet.herokuapp.com/abtest

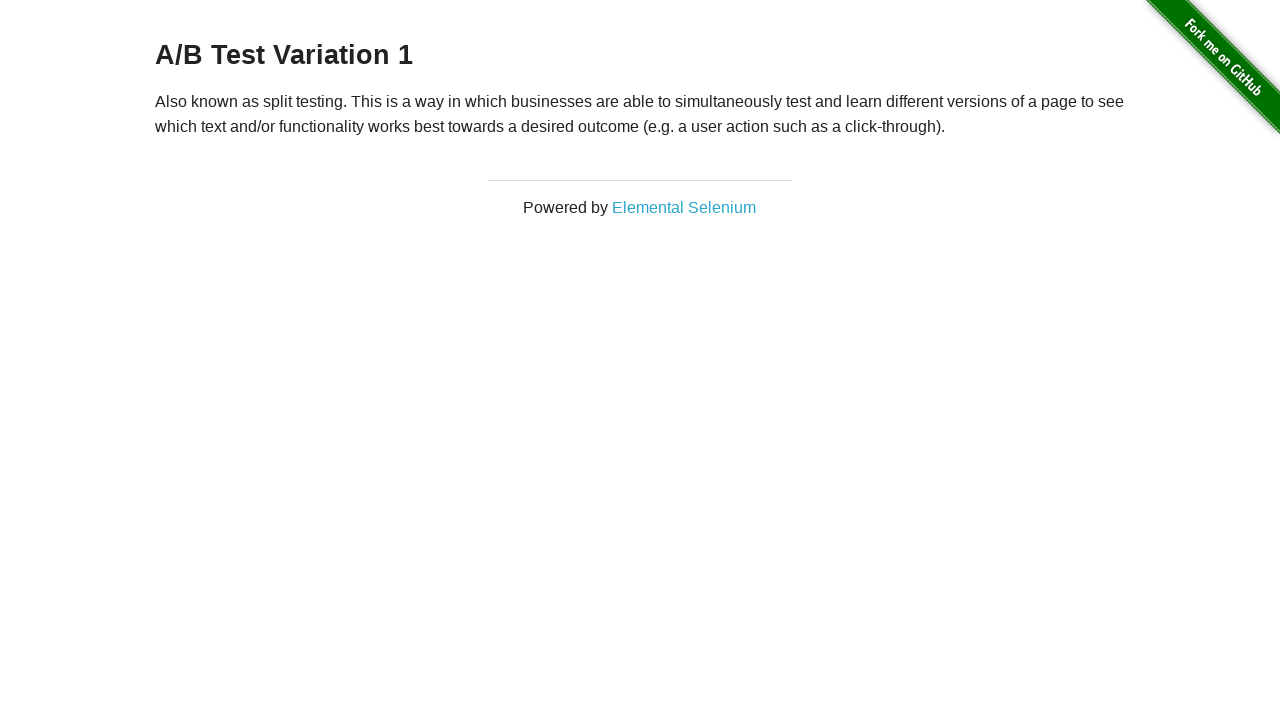

Retrieved initial heading text from h3 element
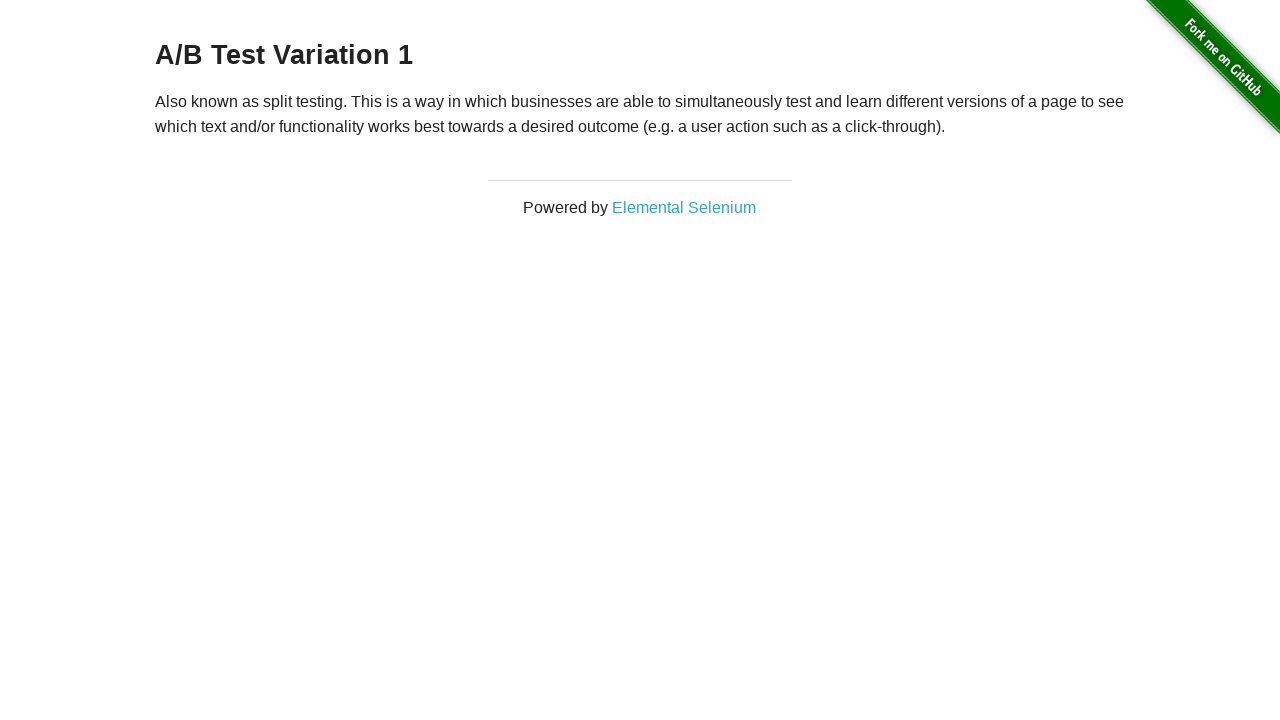

Added optimizelyOptOut cookie to opt out of A/B test
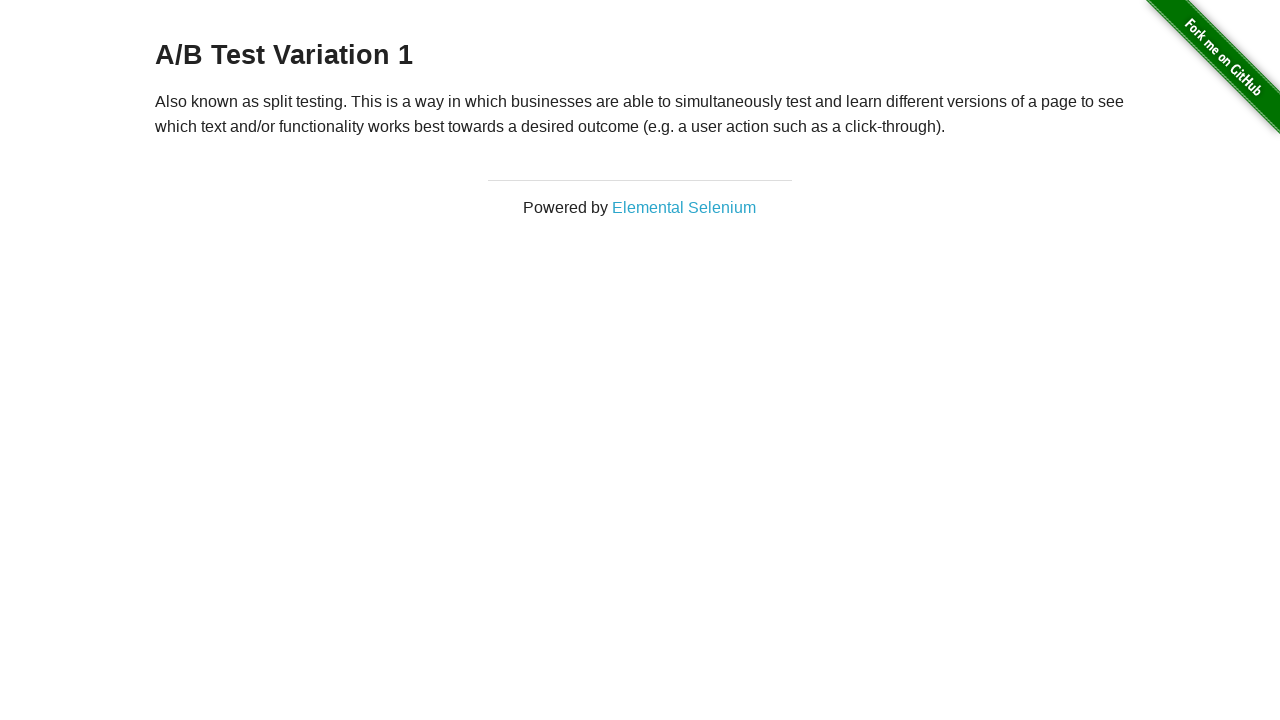

Reloaded page after adding opt-out cookie
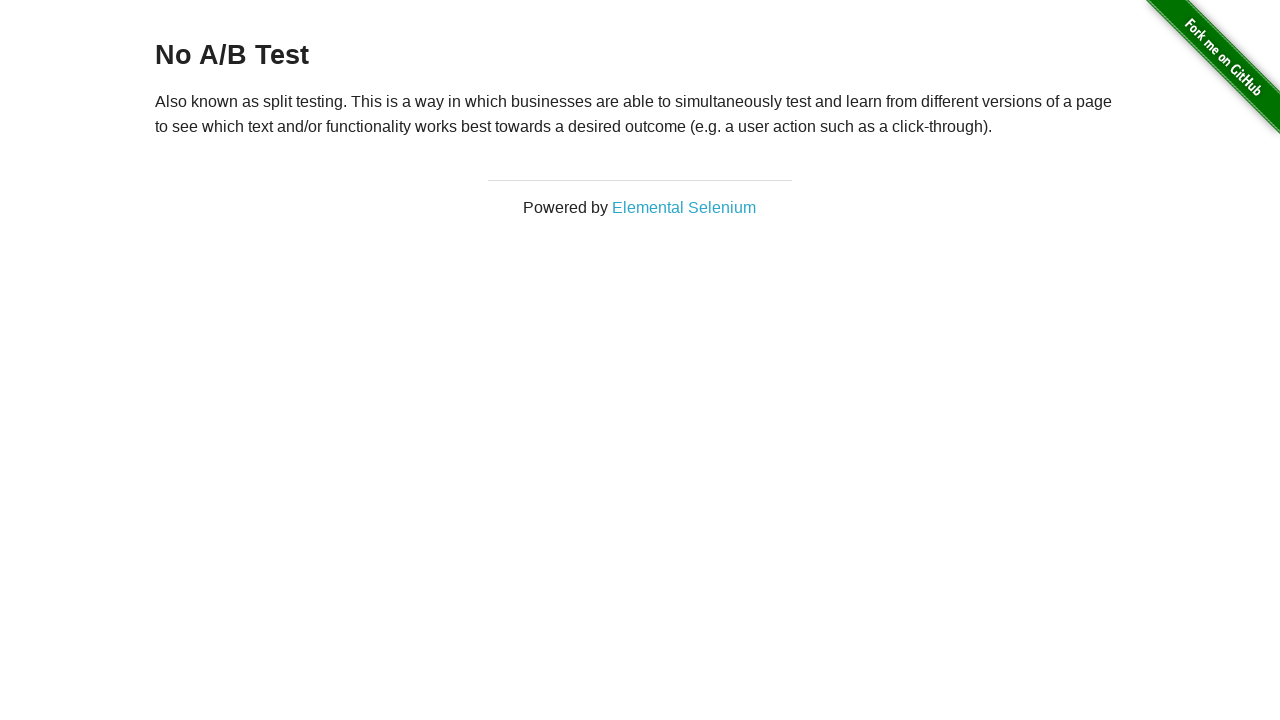

Verified h3 heading element is present after reload
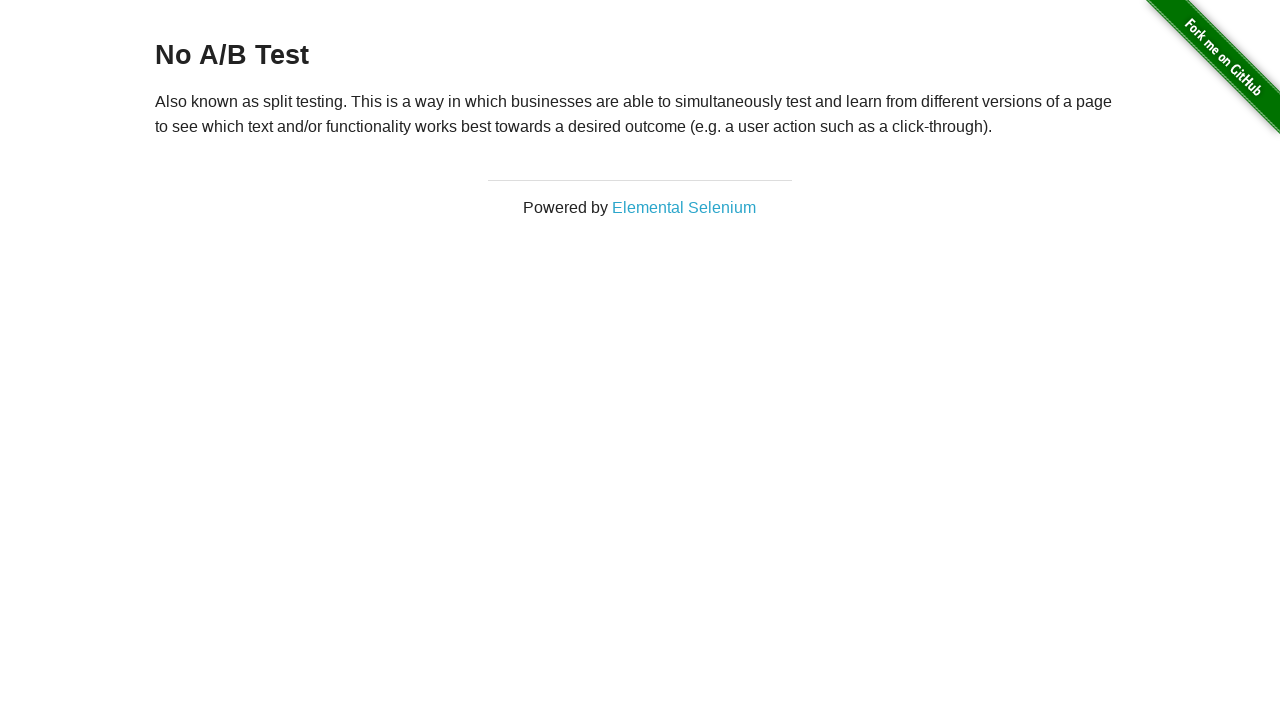

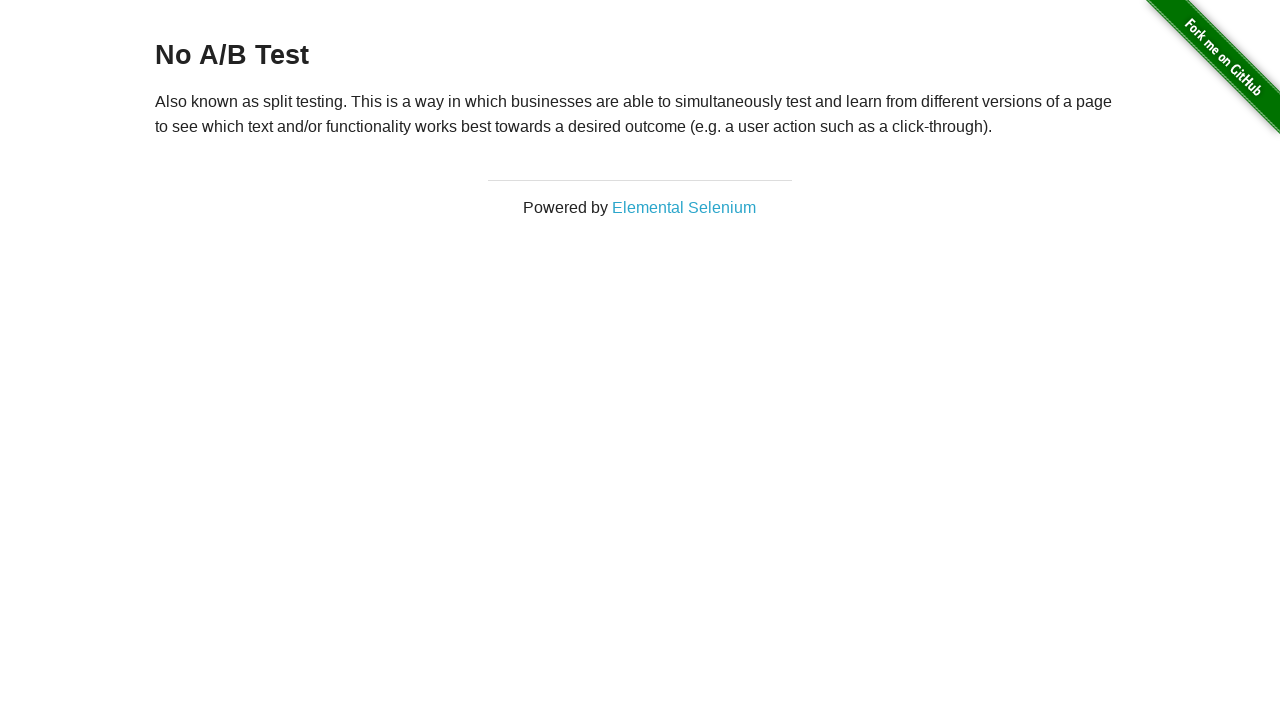